Tests multi-tab browser functionality by opening a new tab, navigating to a different page to extract course name text, then switching back to the original tab and filling that text into a form field.

Starting URL: https://rahulshettyacademy.com/angularpractice/

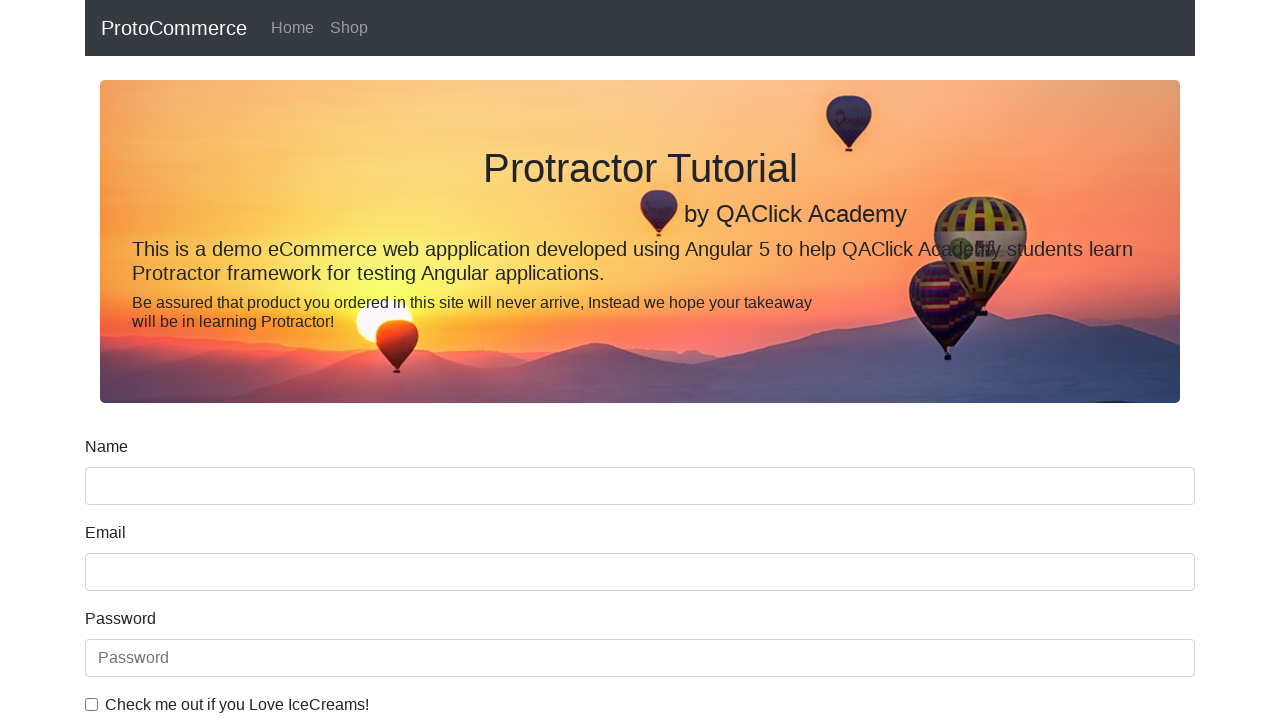

Opened a new browser tab
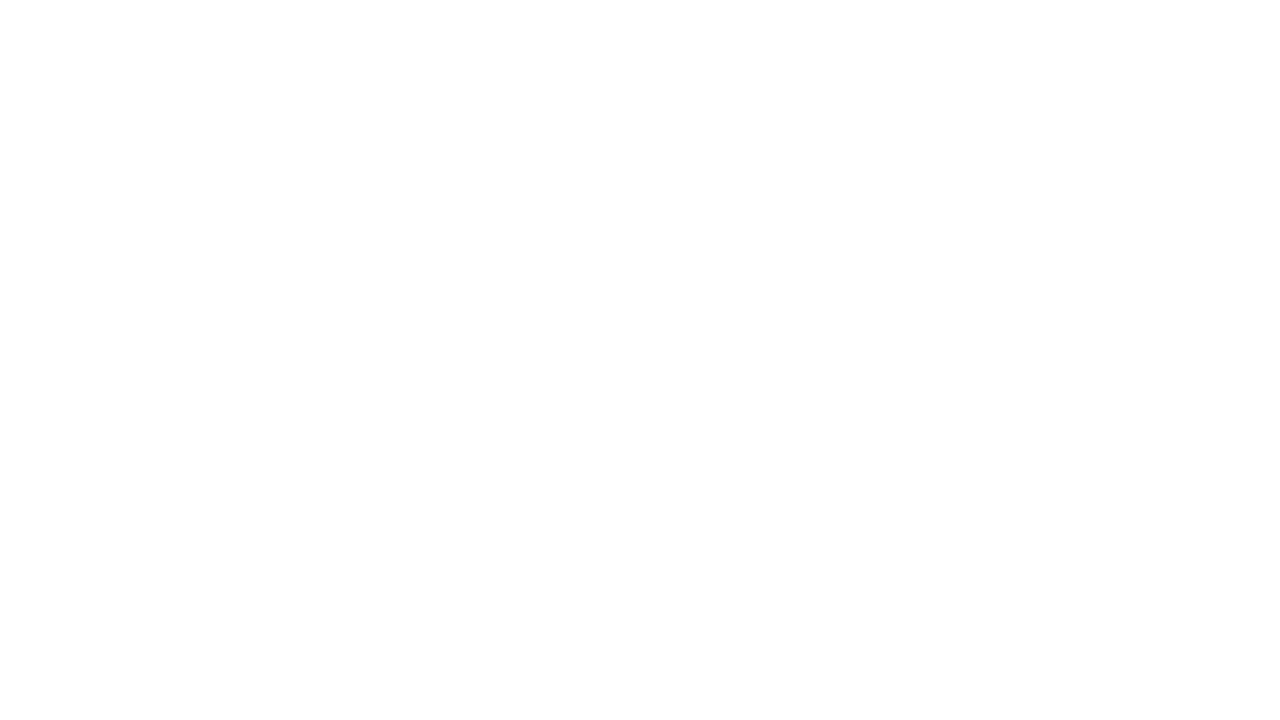

Navigated to Rahul Shetty Academy homepage in new tab
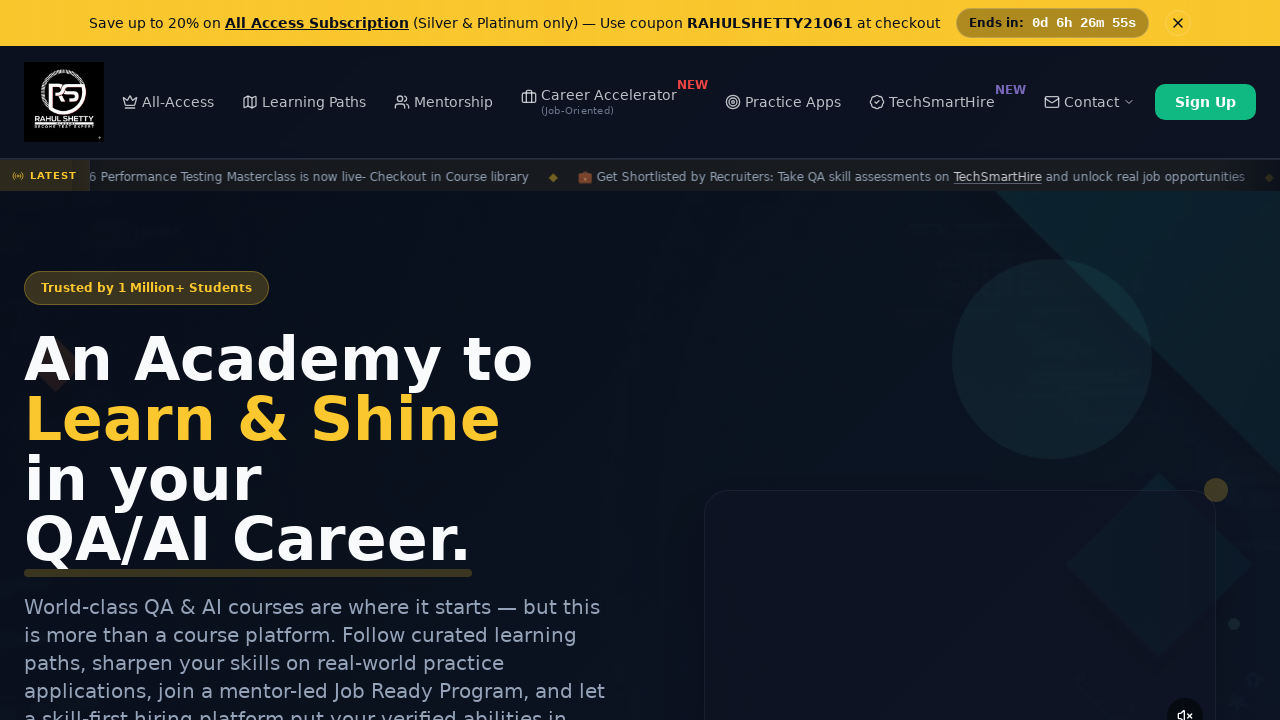

Course links loaded on homepage
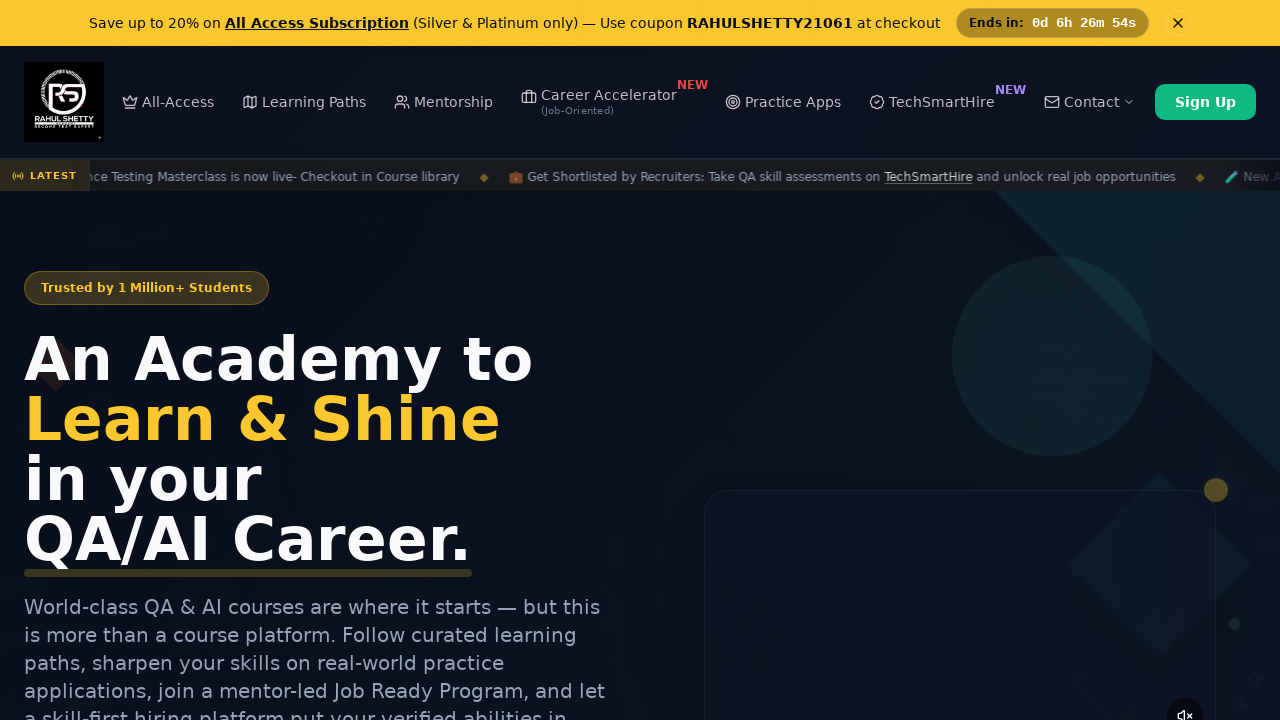

Extracted course name: 'Playwright Testing'
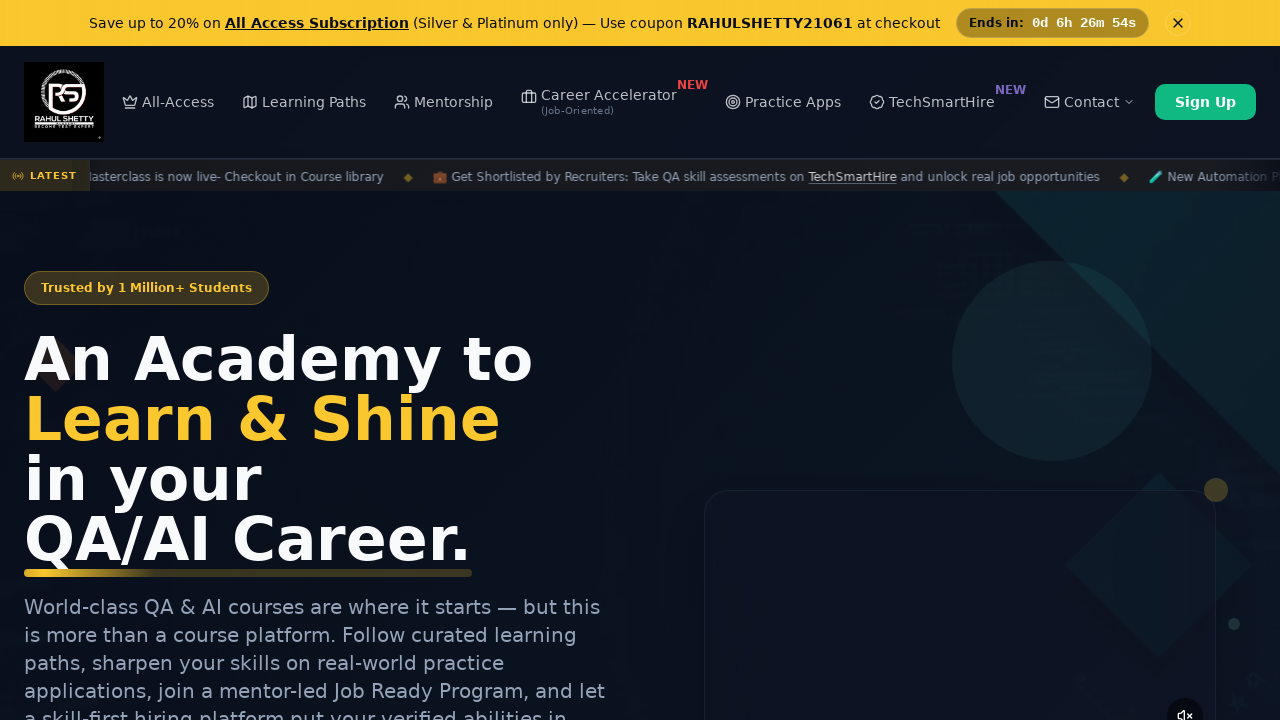

Switched back to original tab
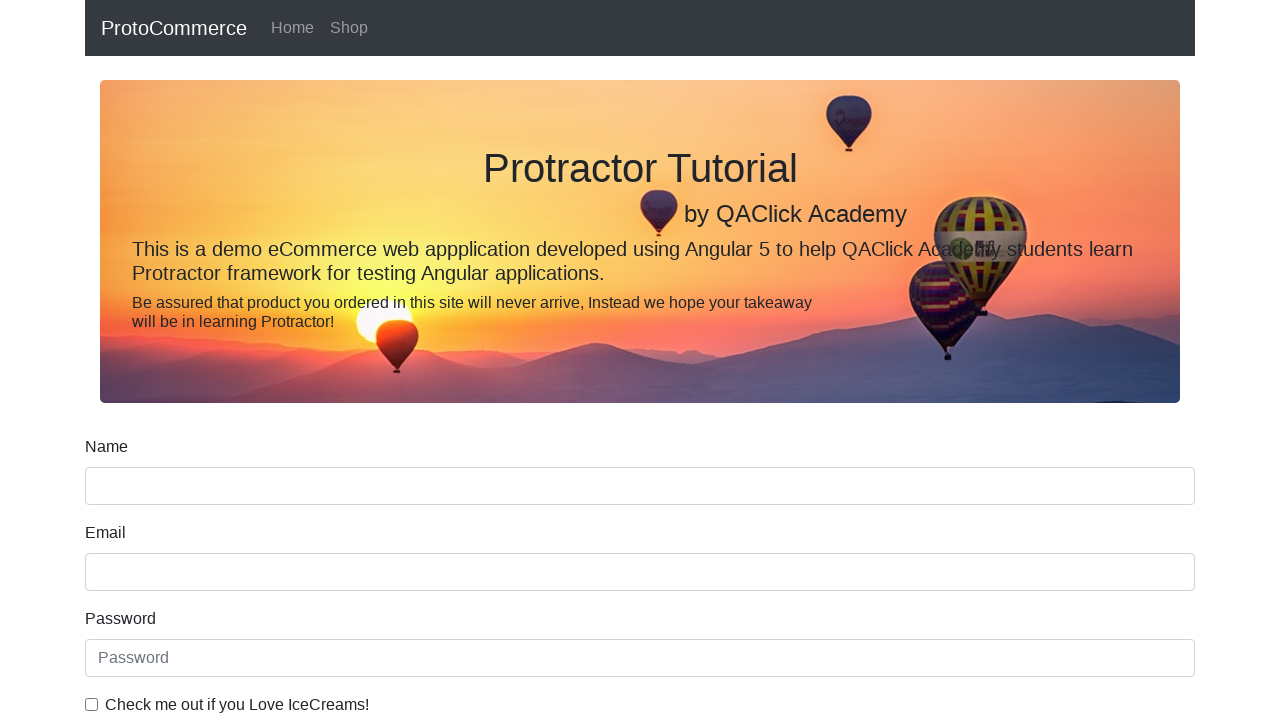

Filled name field with course name: 'Playwright Testing' on input[name='name']
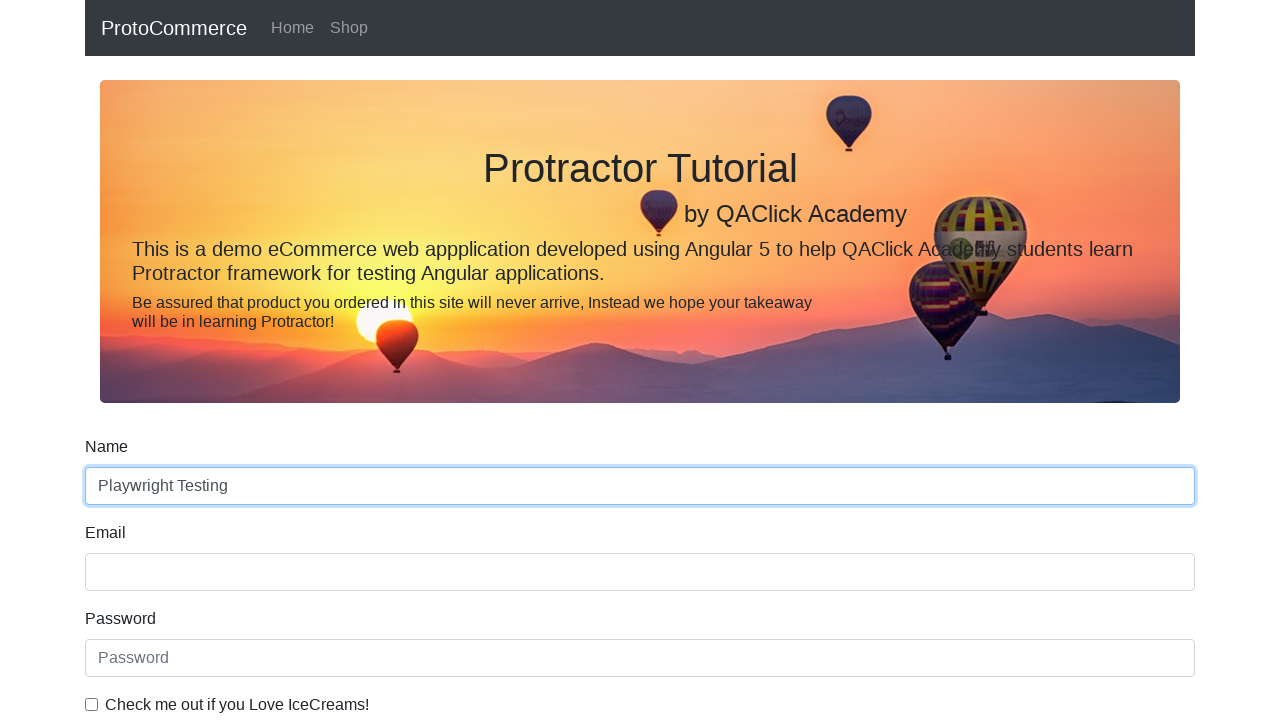

Closed the new tab
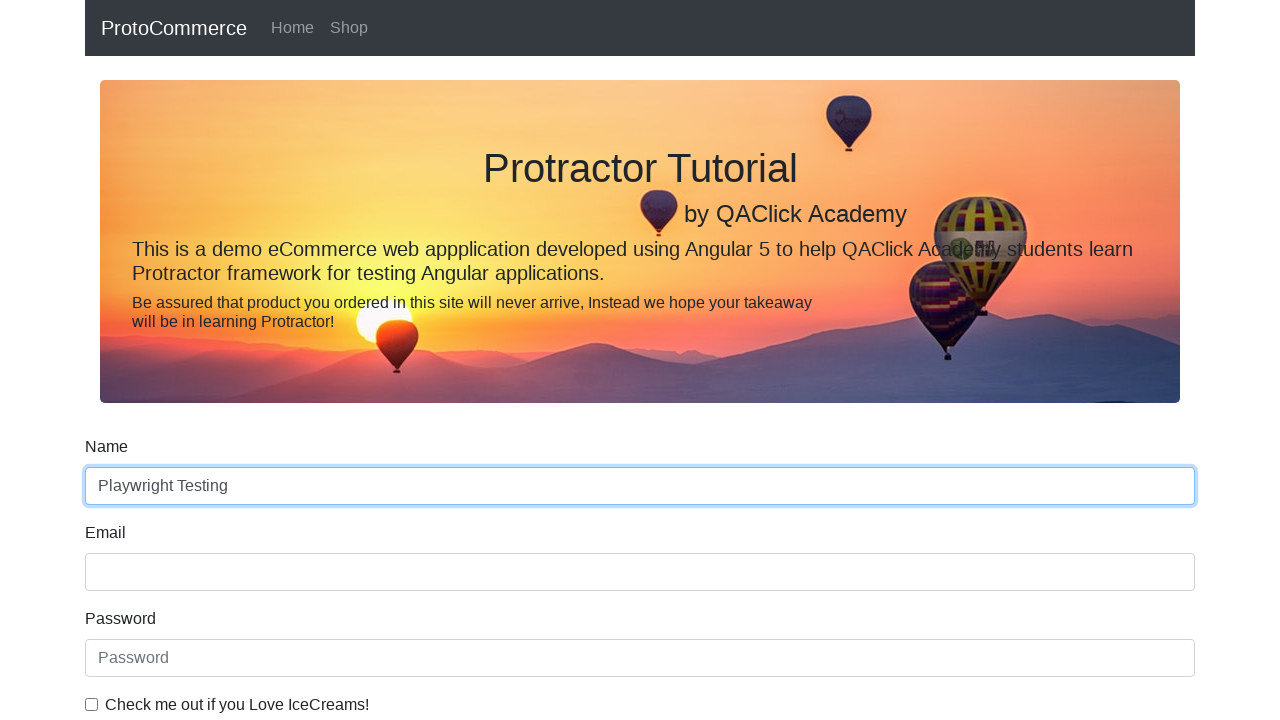

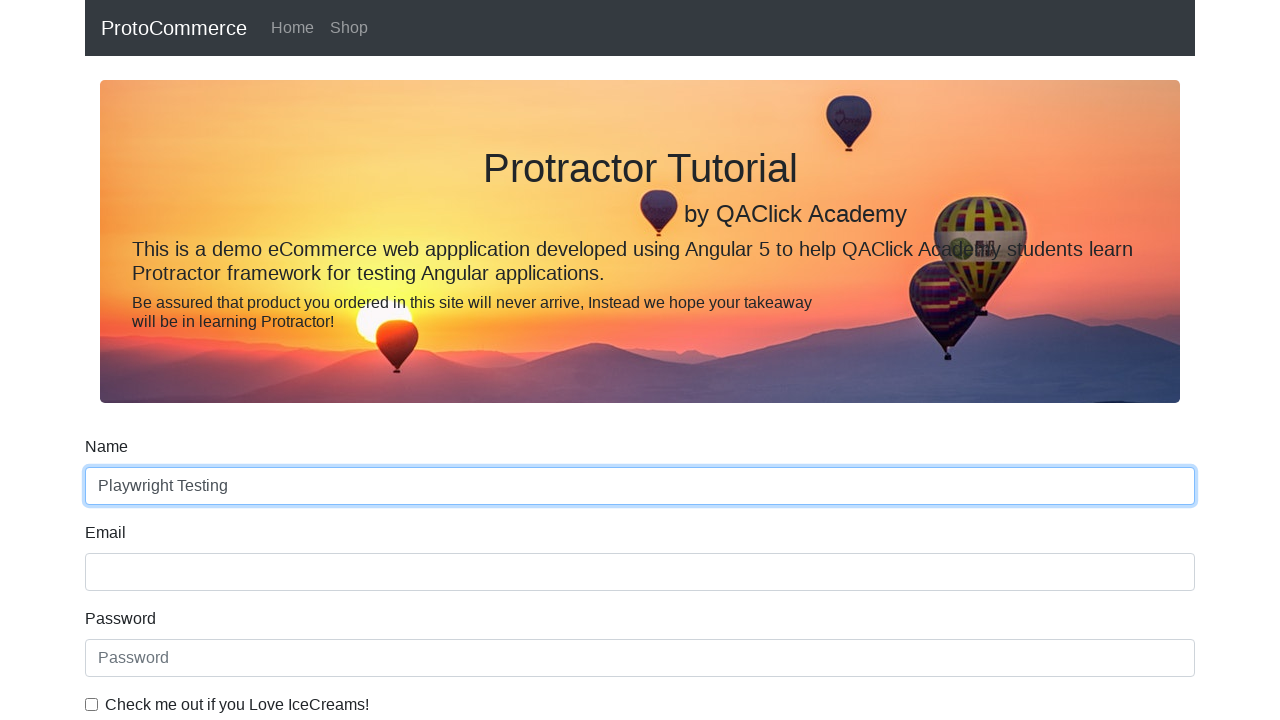